Tests multi-select dropdown functionality by selecting "Volvo", selecting "Audi", and then deselecting "Audi" from a multi-select element.

Starting URL: http://omayo.blogspot.com/

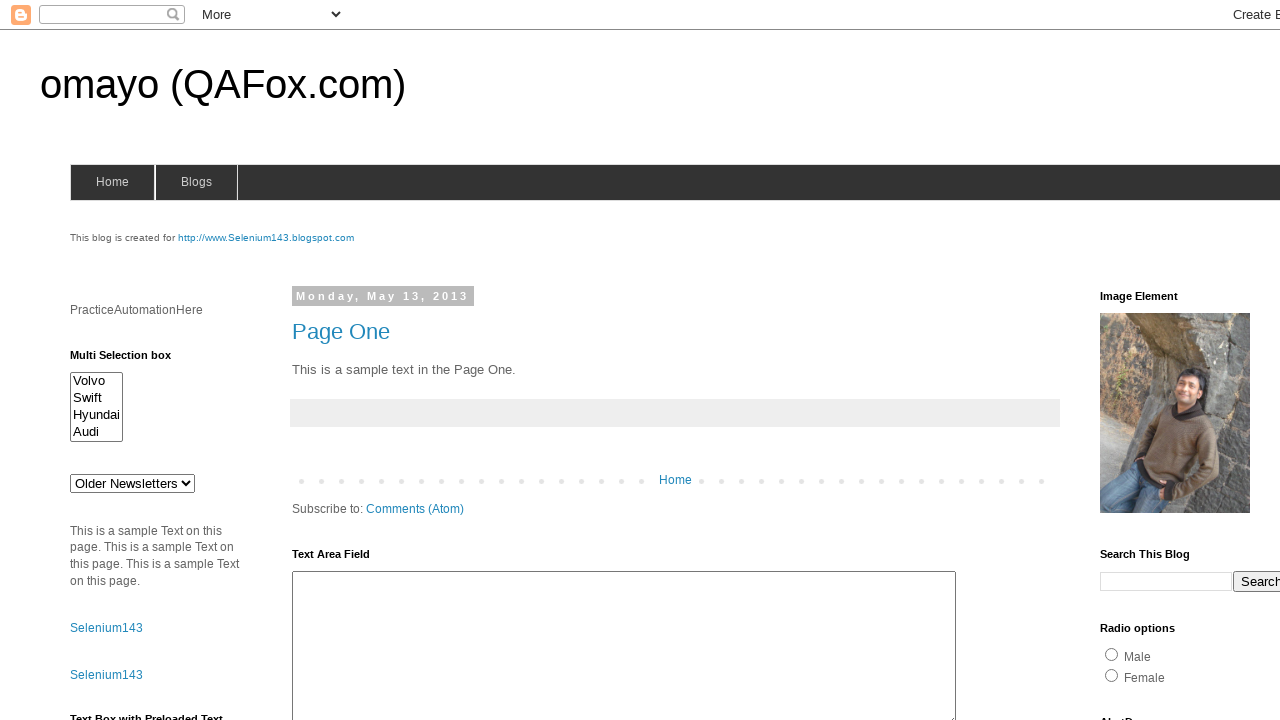

Located the multi-select dropdown element with id 'multiselect1'
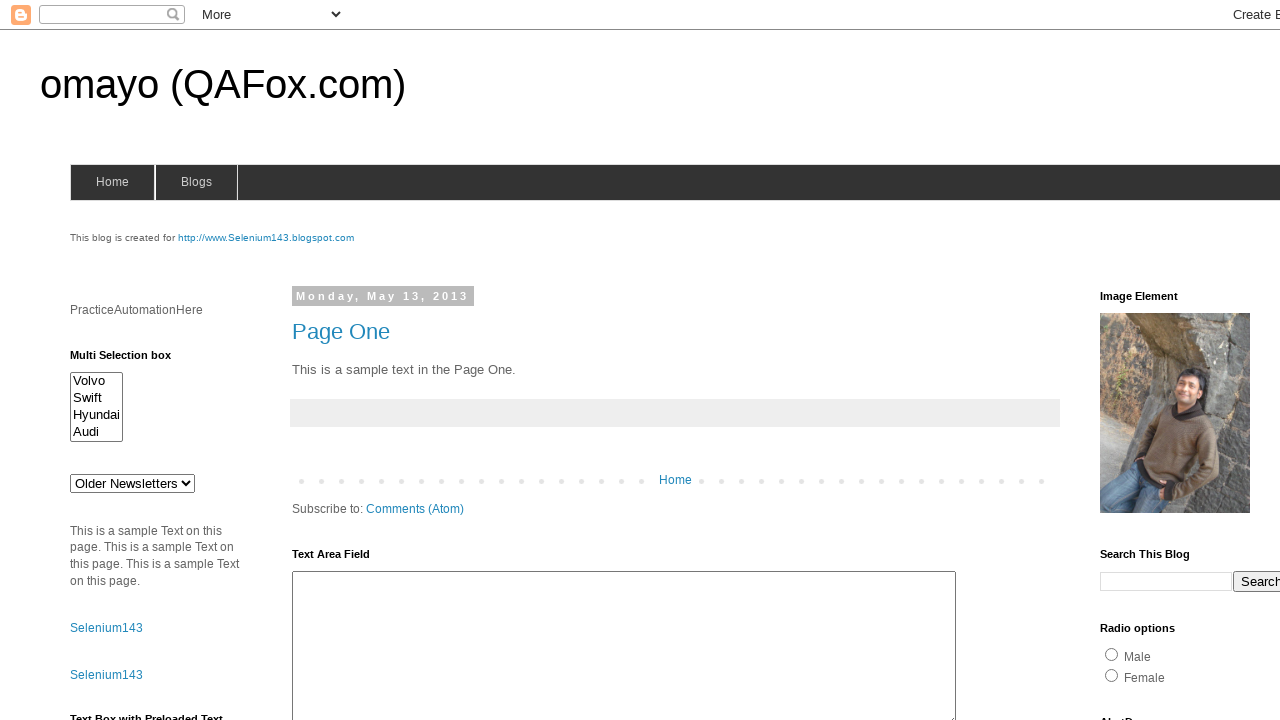

Selected 'Volvo' from the multi-select dropdown on #multiselect1
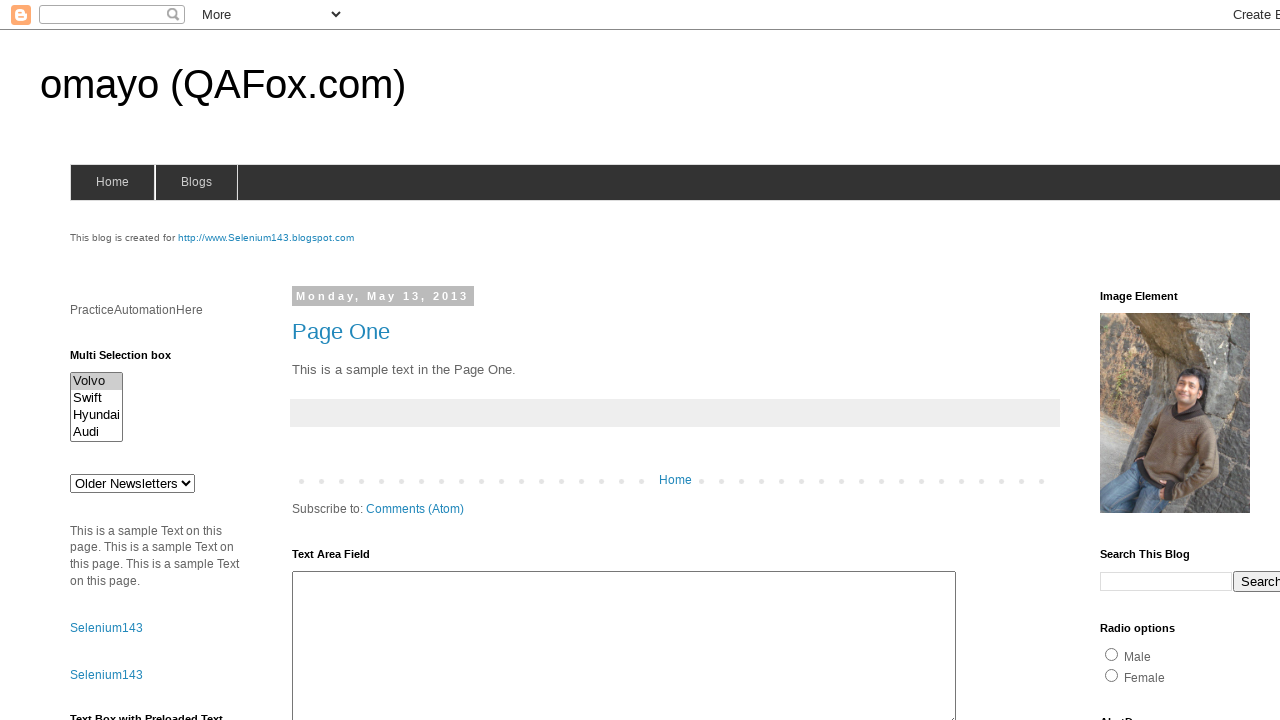

Selected both 'Volvo' and 'Audi' from the multi-select dropdown on #multiselect1
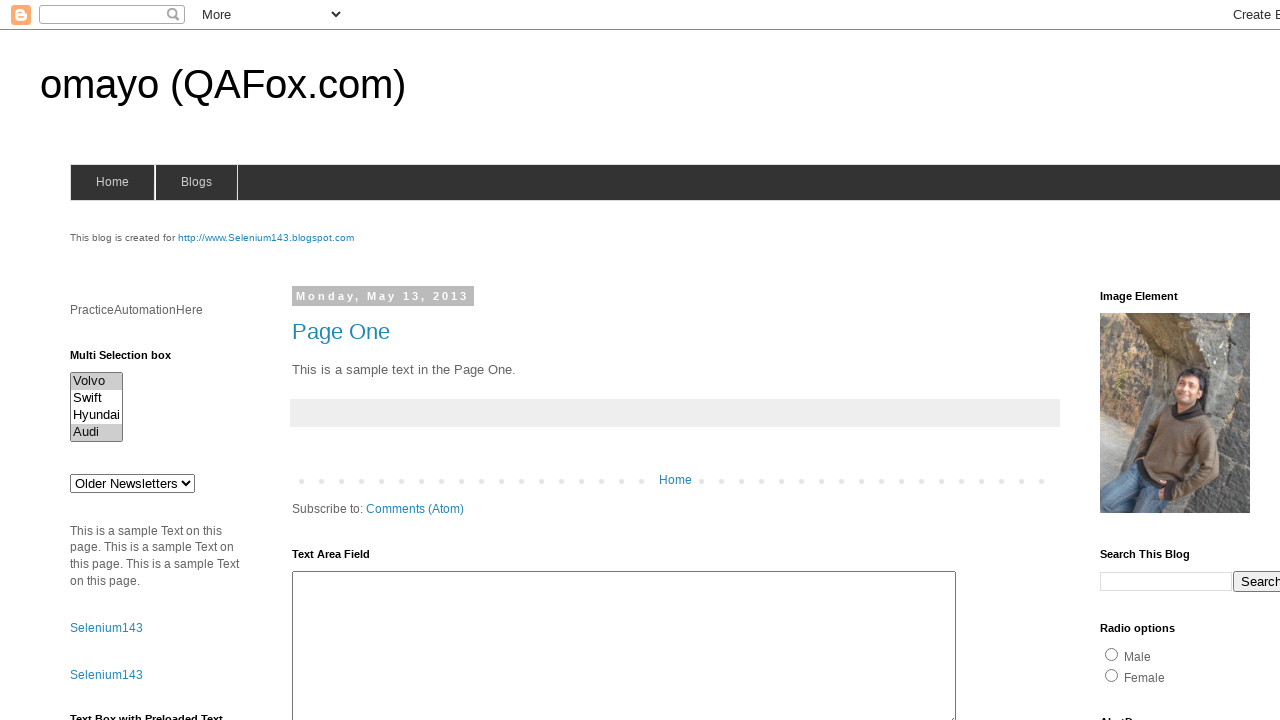

Deselected 'Audi' by selecting only 'Volvo' from the multi-select dropdown on #multiselect1
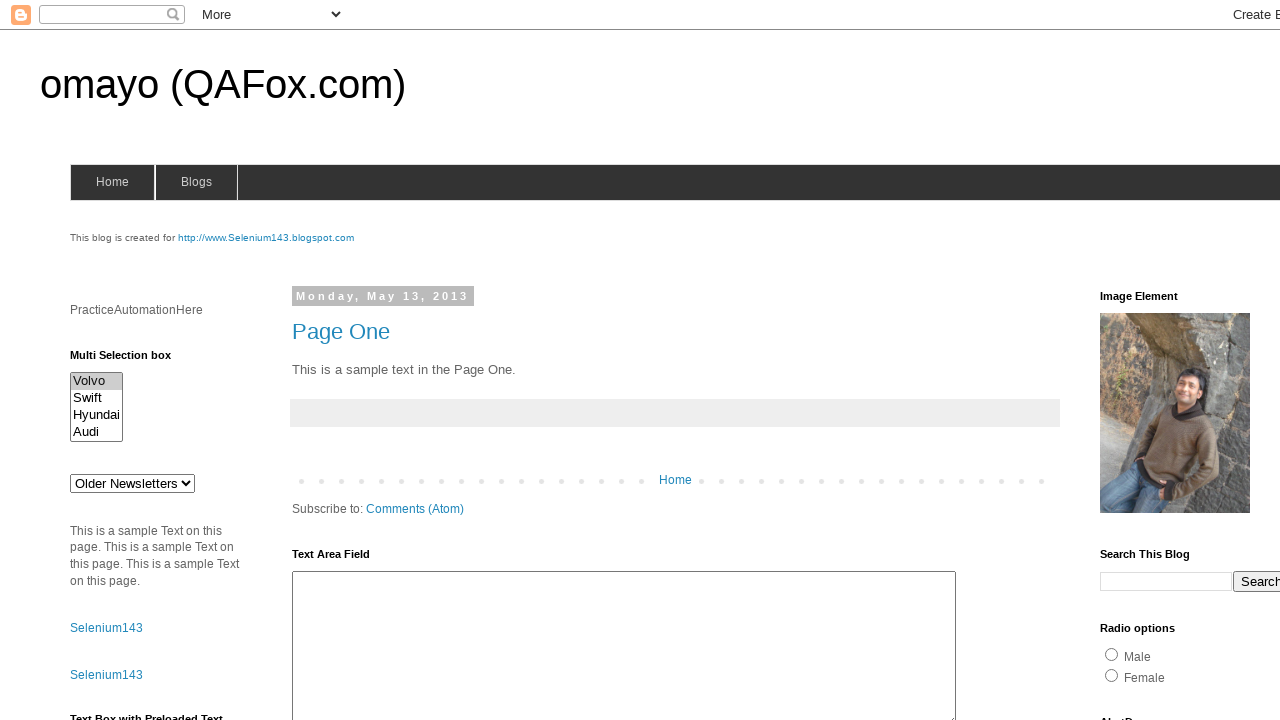

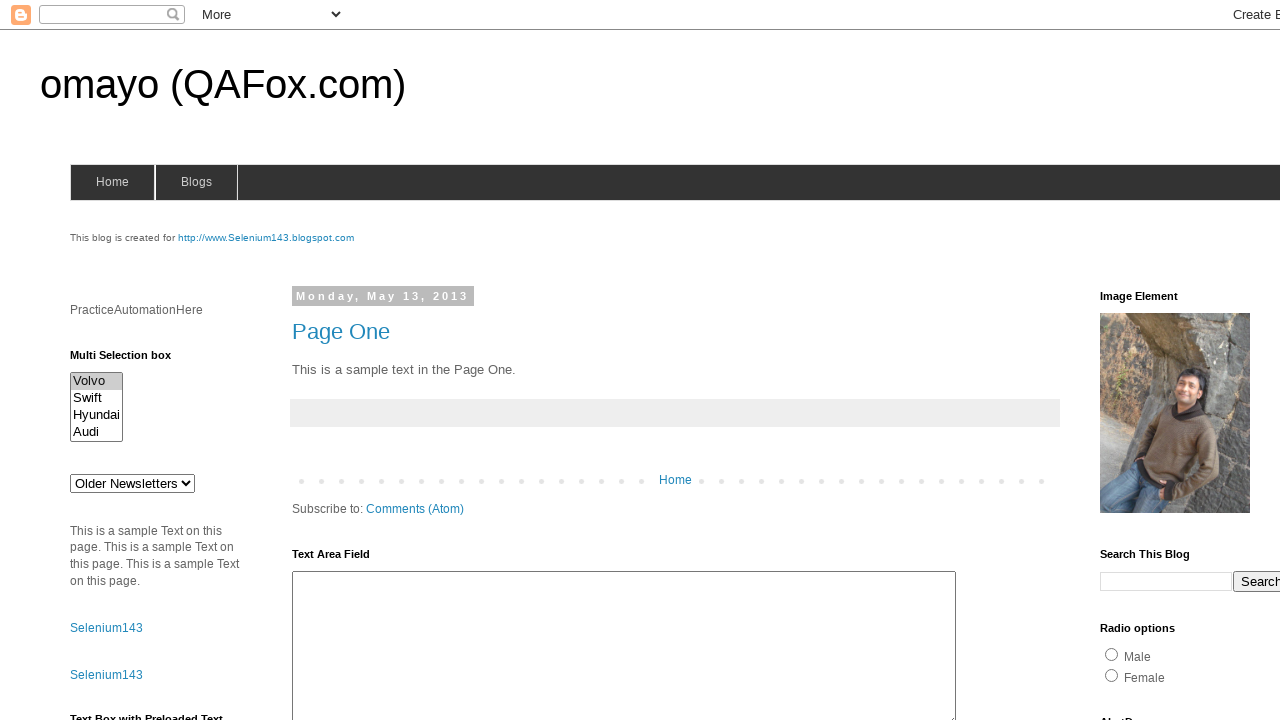